Tests browser window handling by clicking a link that opens a new window, switching to the child window to extract text, then switching back to the parent window and using the extracted text to fill a form field.

Starting URL: https://rahulshettyacademy.com/loginpagePractise/

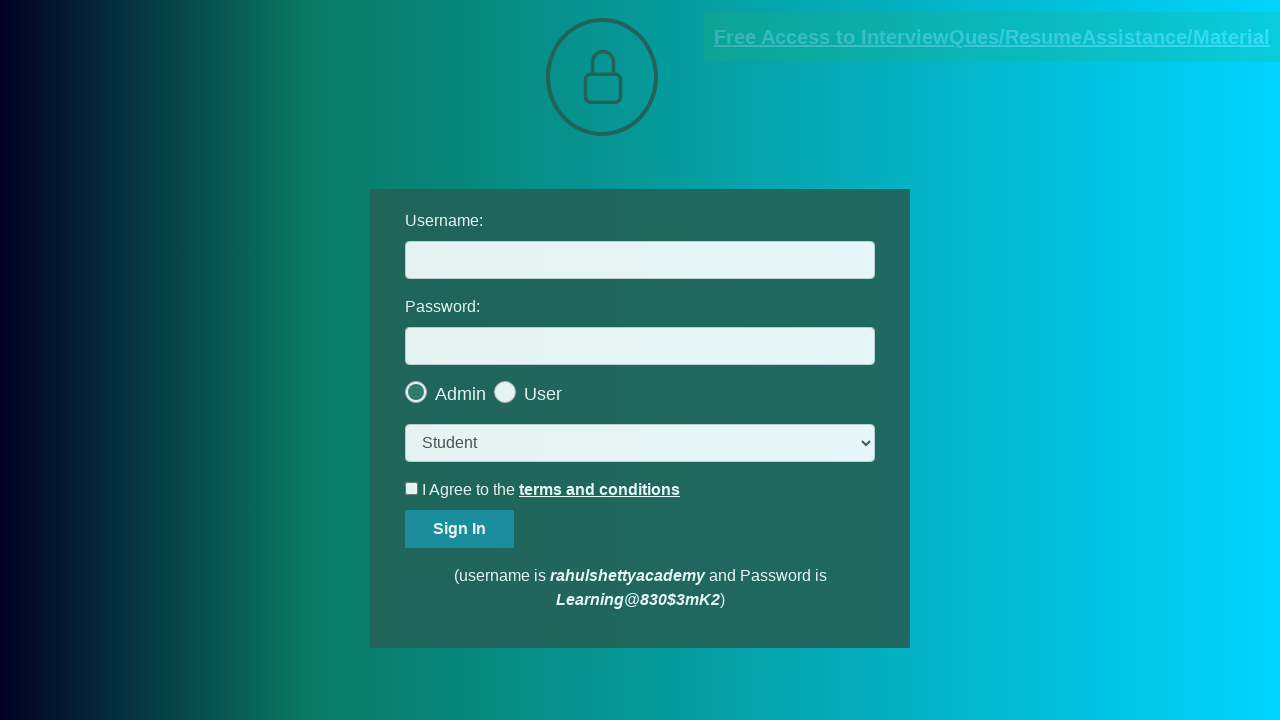

Clicked blinking text link to open new window at (992, 37) on .blinkingText
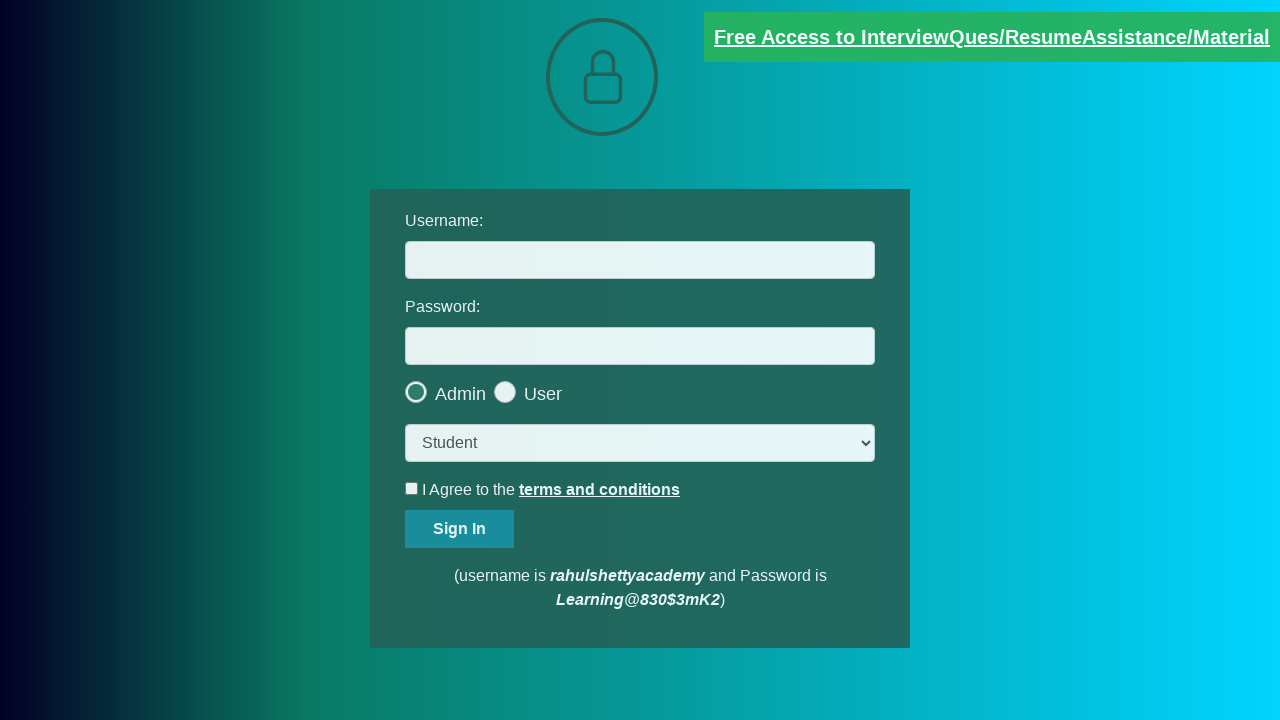

Obtained child window page object
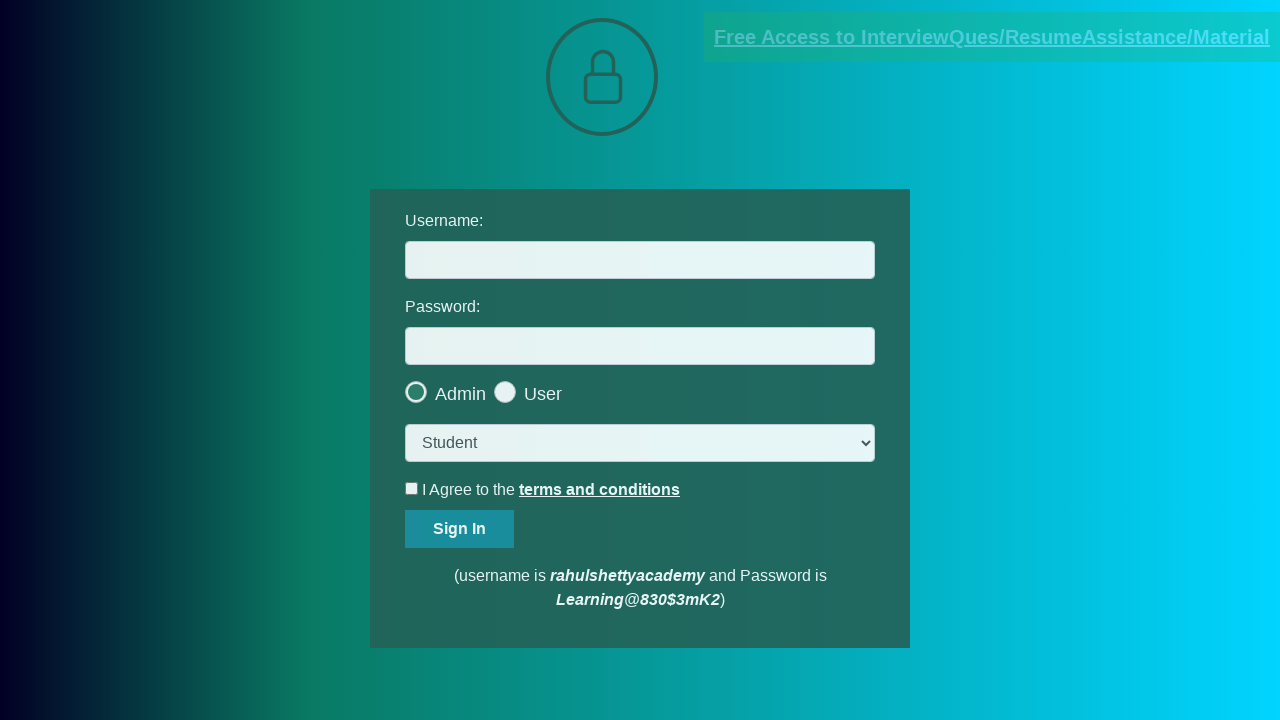

Waited for email text element to load in child window
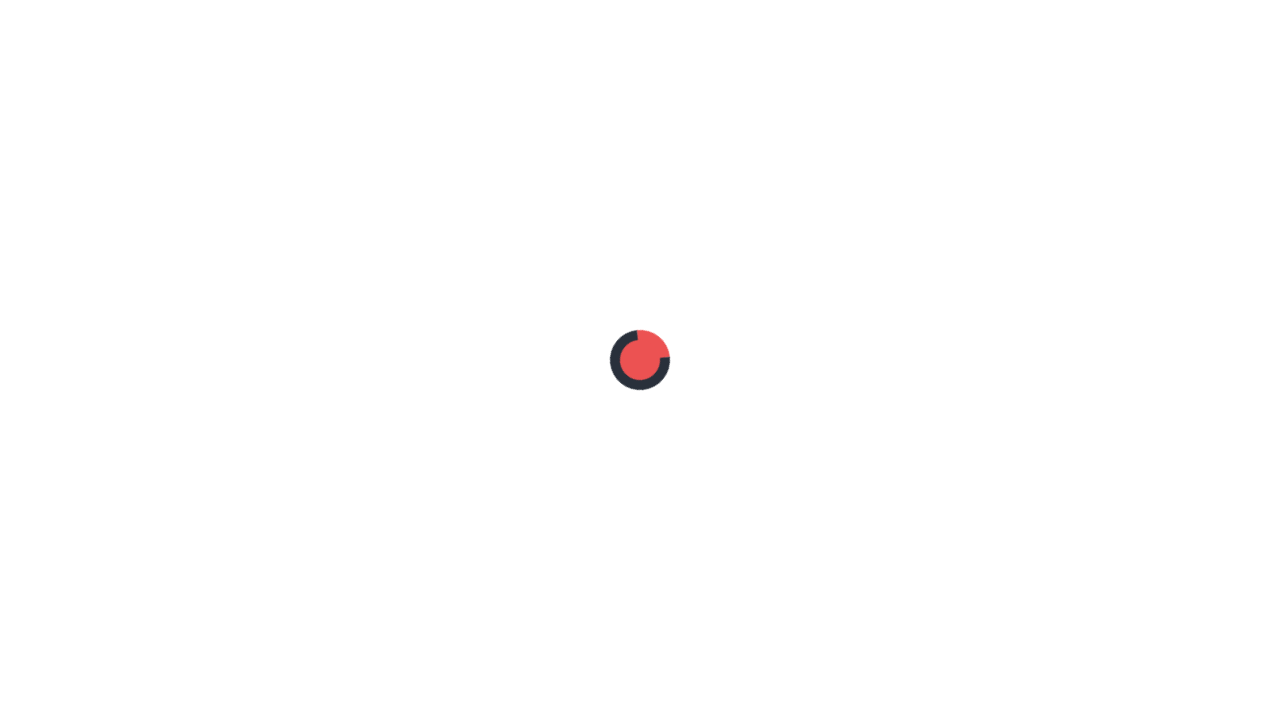

Extracted email text from child window
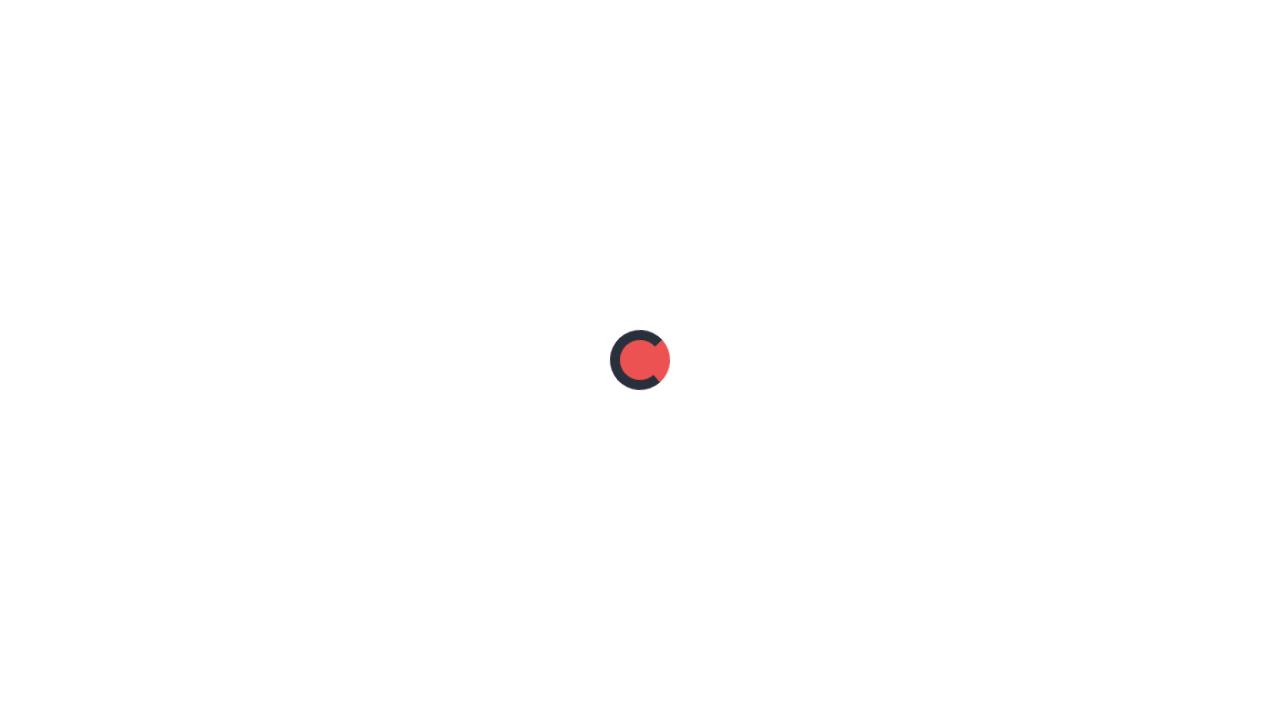

Parsed email address from text: mentor@rahulshettyacademy.com
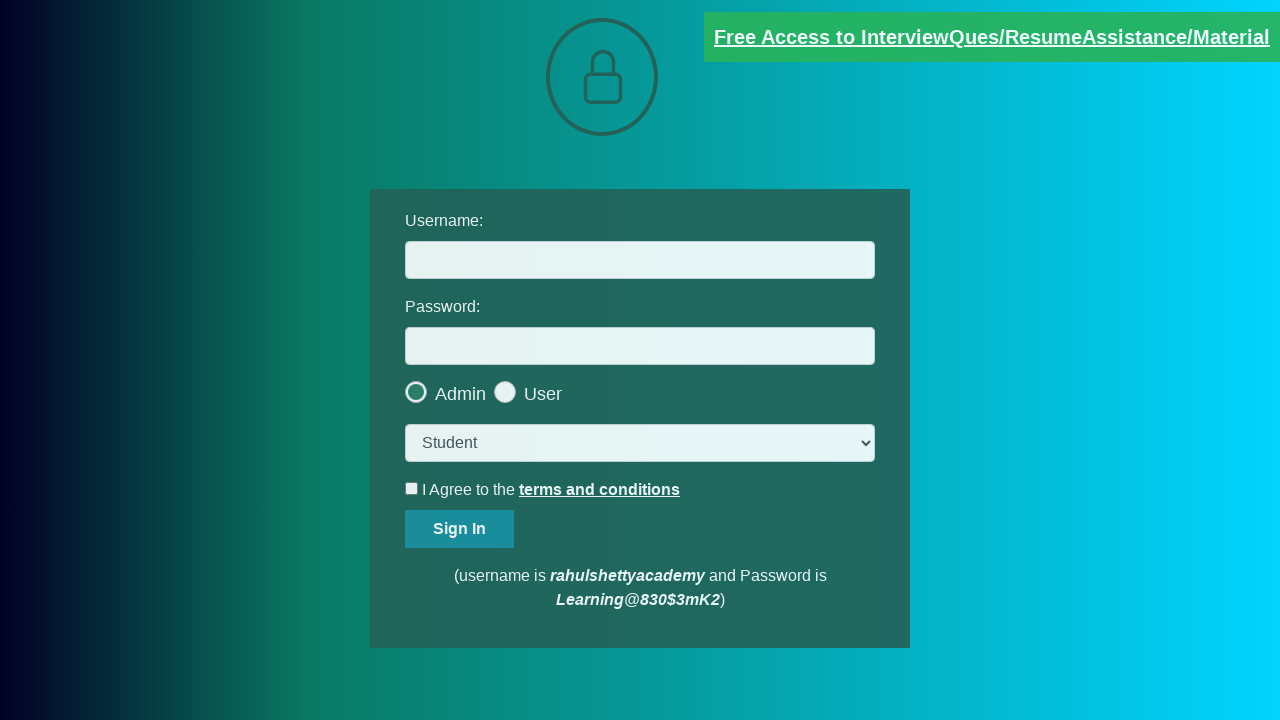

Closed child window and returned to parent window
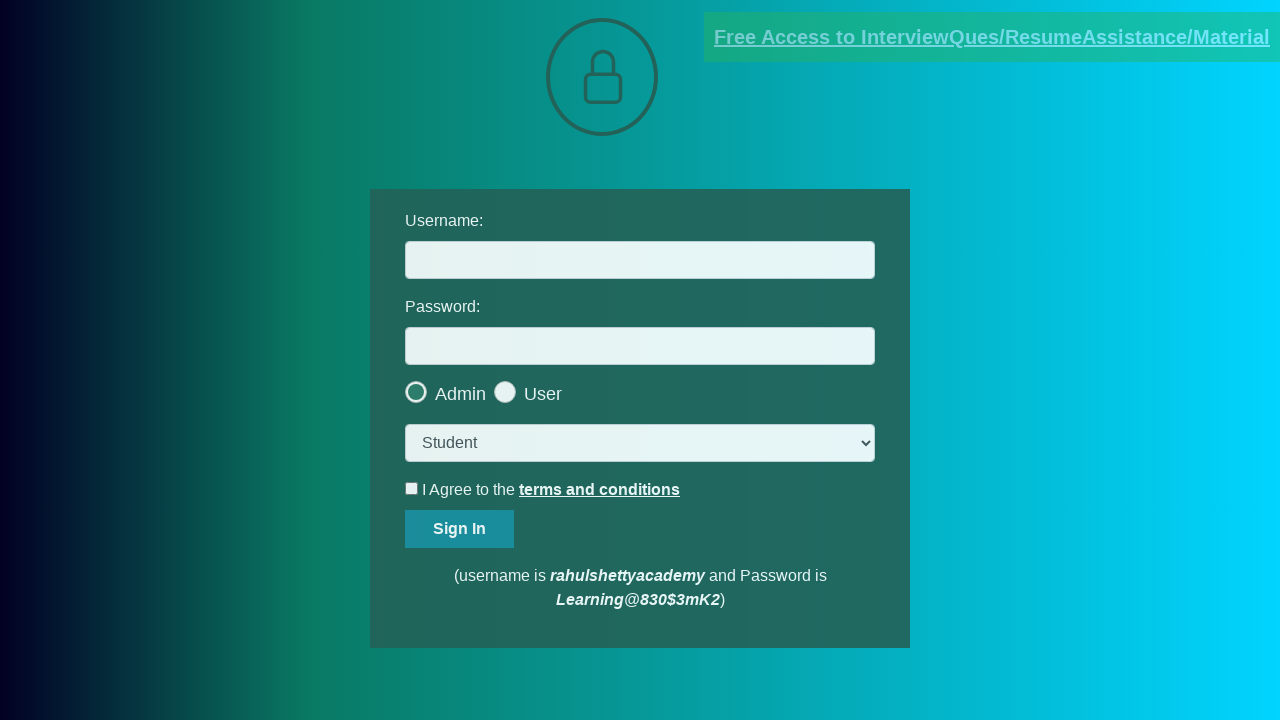

Filled username field with extracted email: mentor@rahulshettyacademy.com on #username
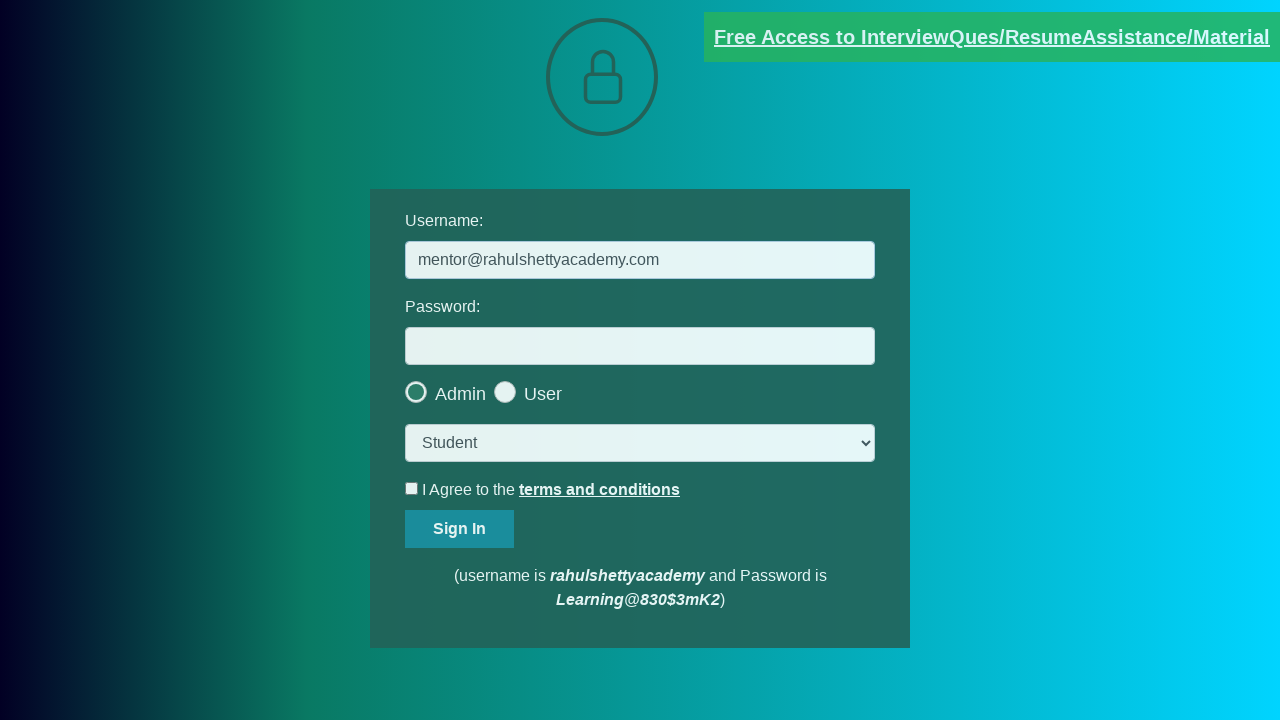

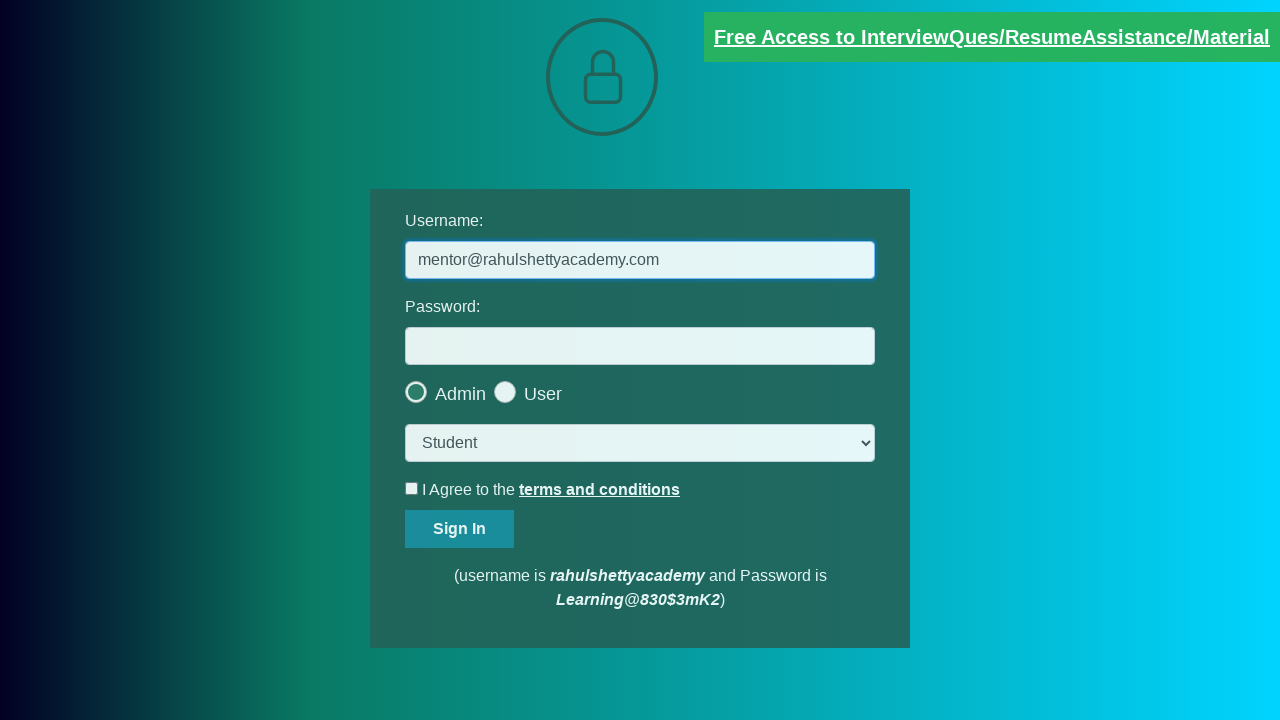